Tests descending order sorting of a data table column (dues) using class attributes, clicking the .dues header twice to trigger descending sort

Starting URL: http://the-internet.herokuapp.com/tables

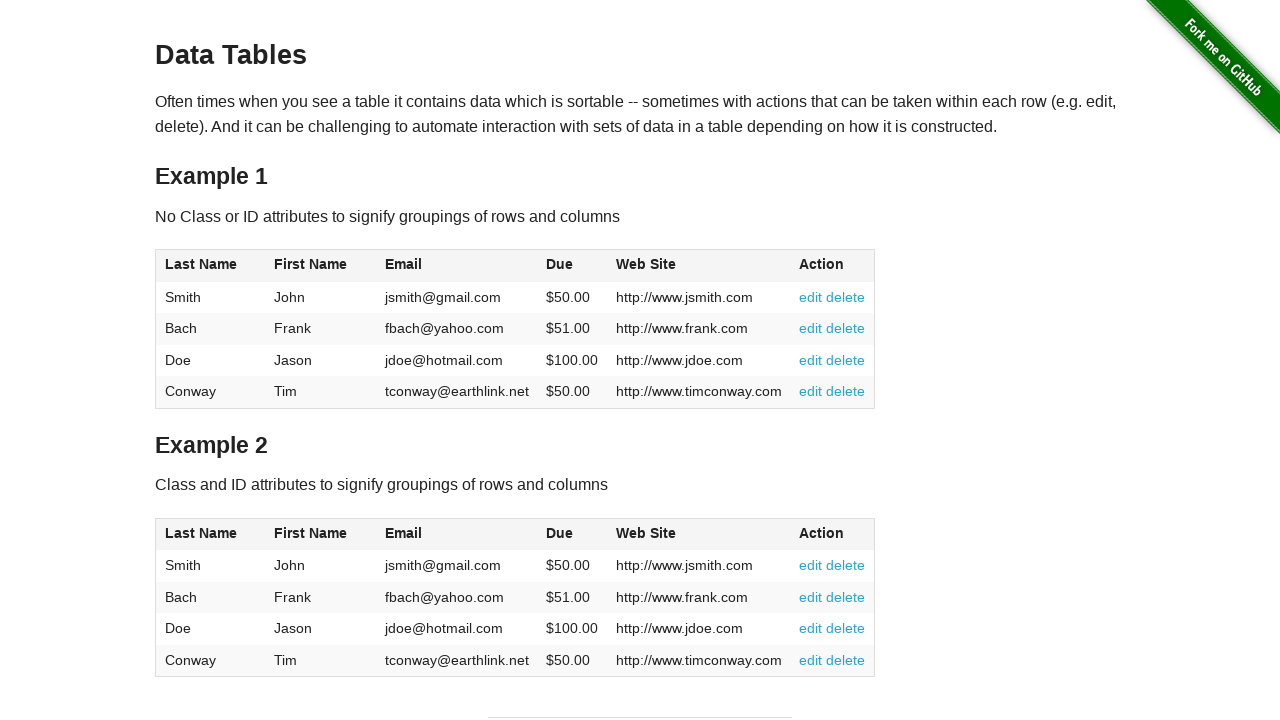

Clicked dues column header to sort ascending at (560, 533) on #table2 thead .dues
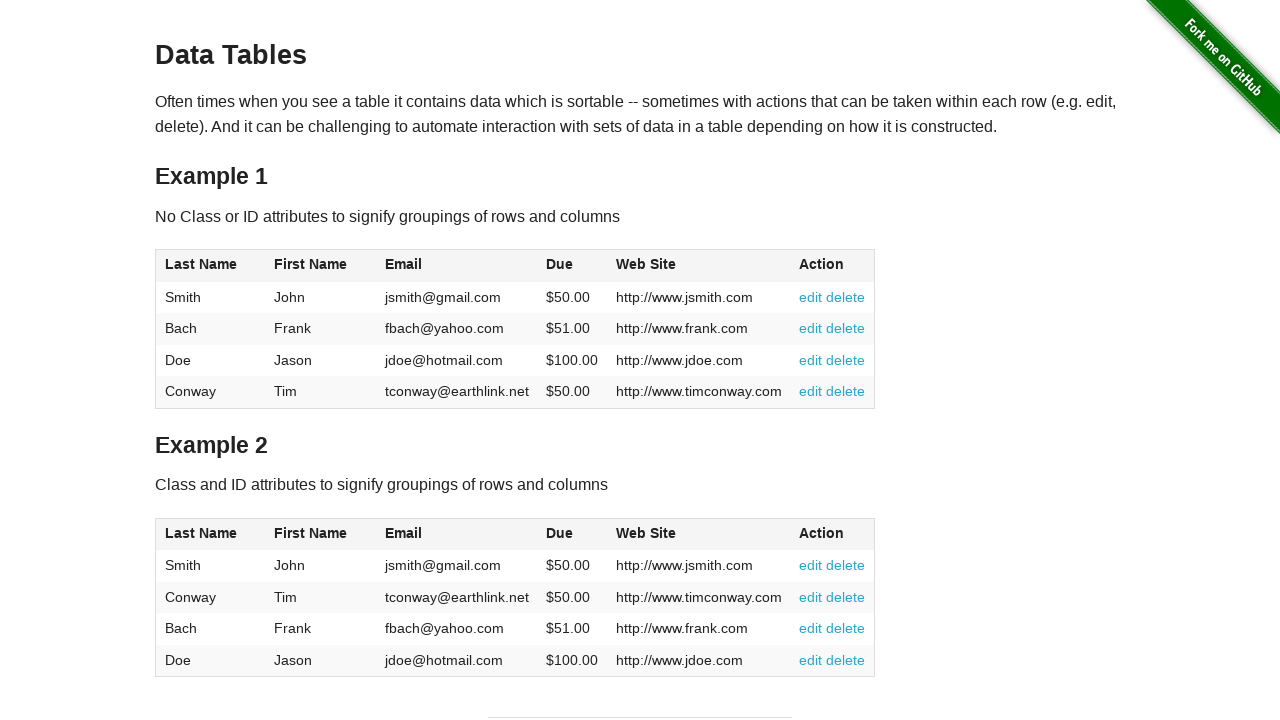

Clicked dues column header again to sort descending at (560, 533) on #table2 thead .dues
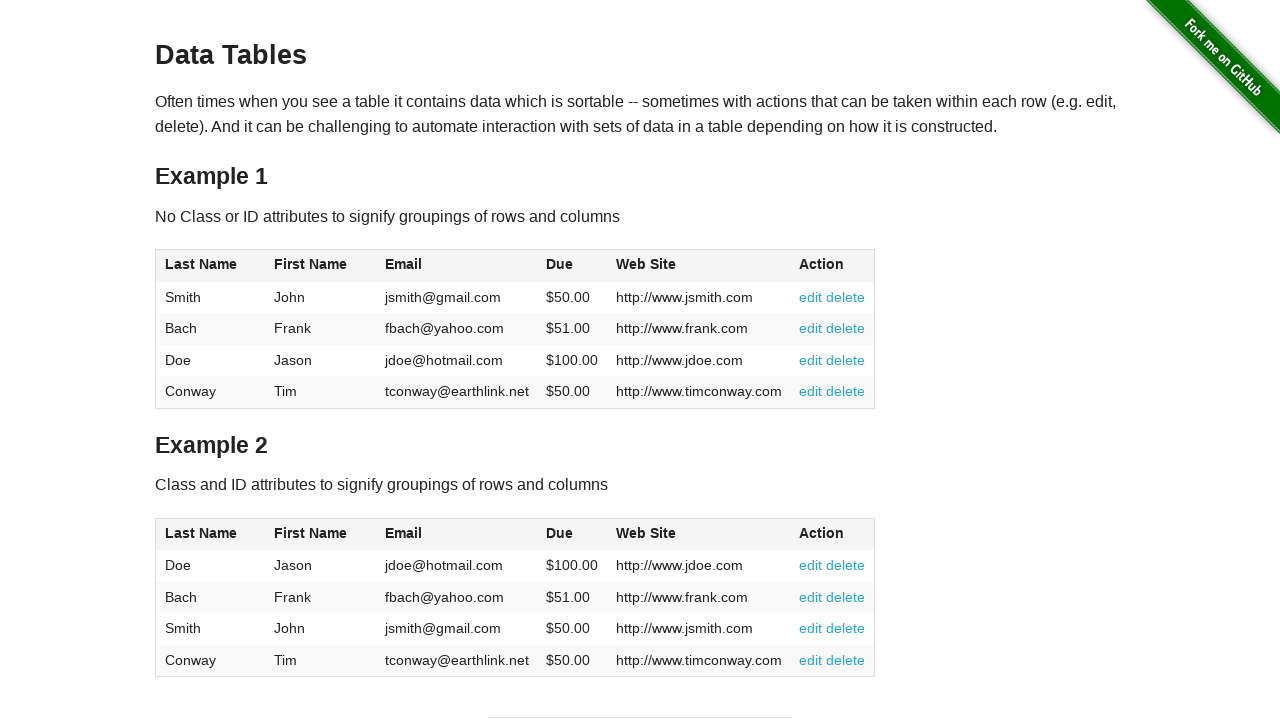

Table data loaded with descending order sort applied
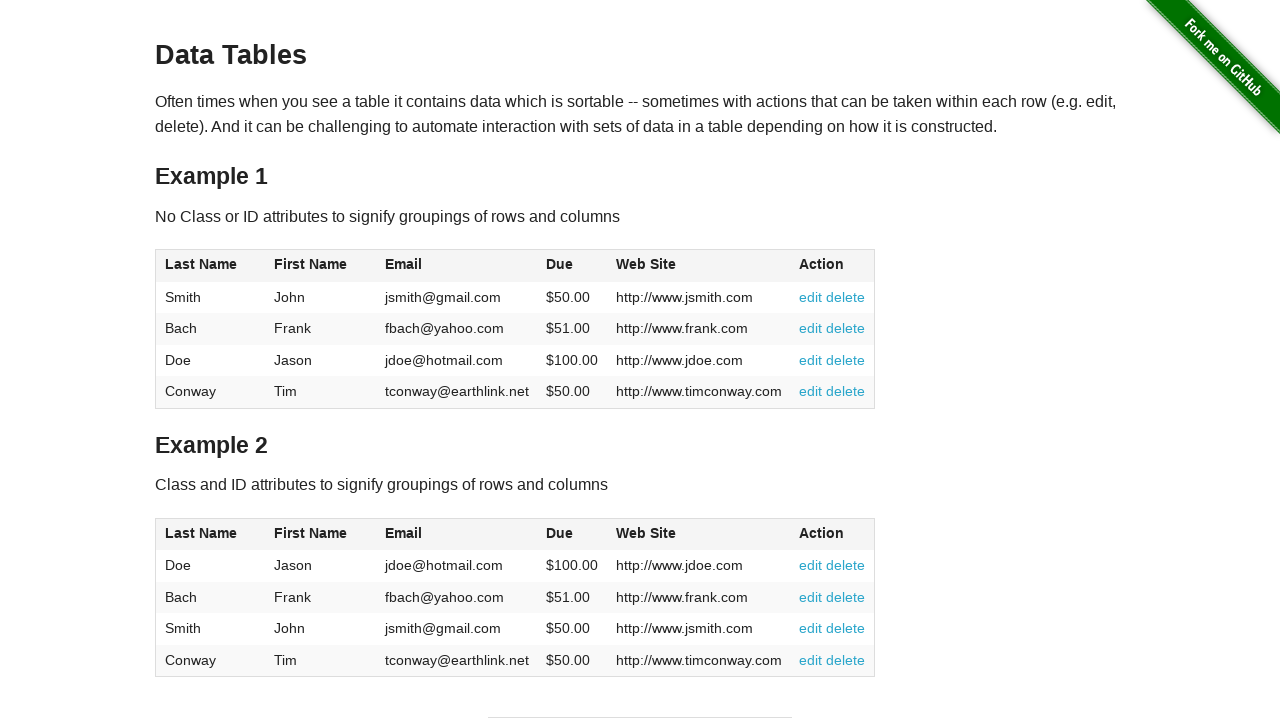

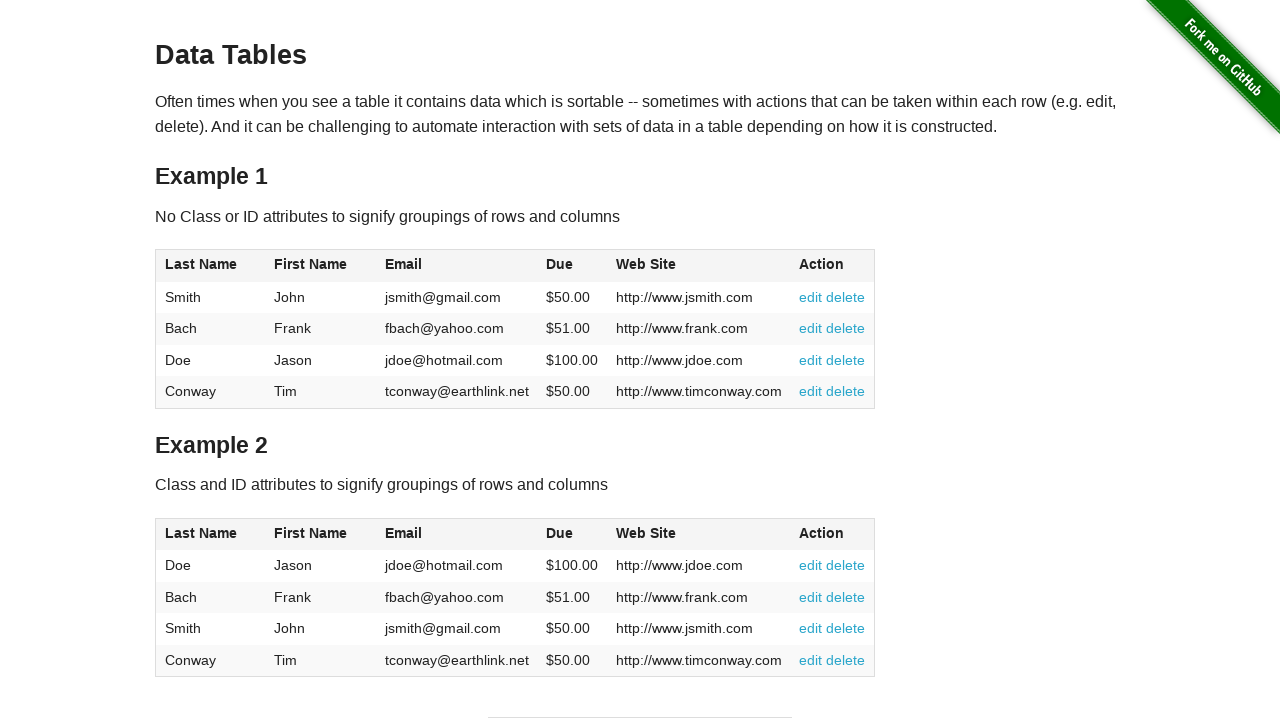